Navigates to the Maasa Blog website and verifies the page loads successfully by checking the page title is present.

Starting URL: https://maasaablog.com/

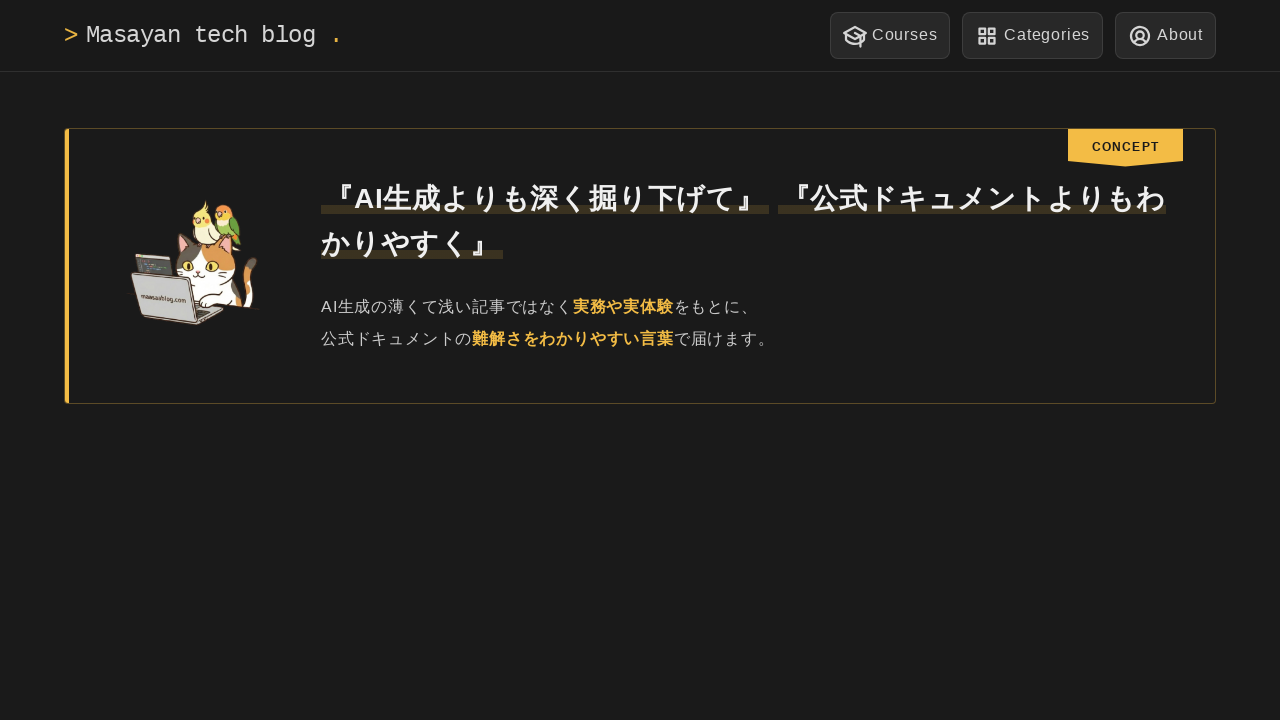

Waited for page to reach domcontentloaded state
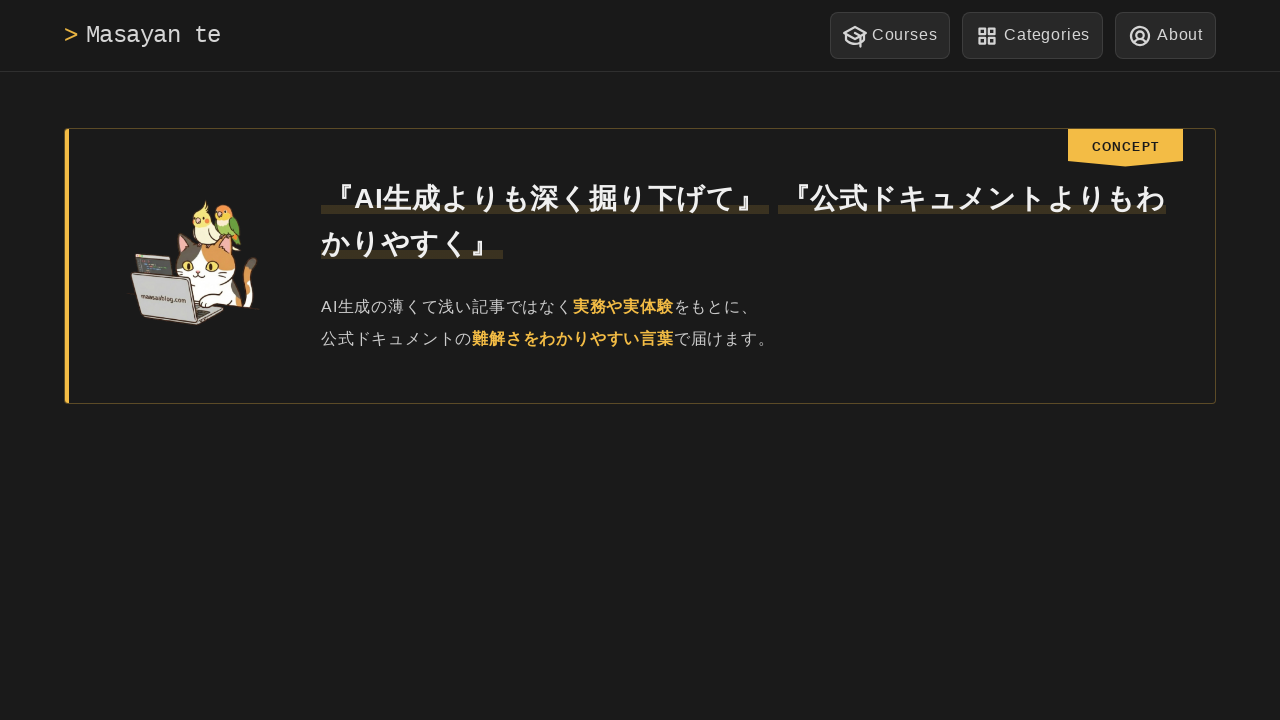

Verified page title is not empty
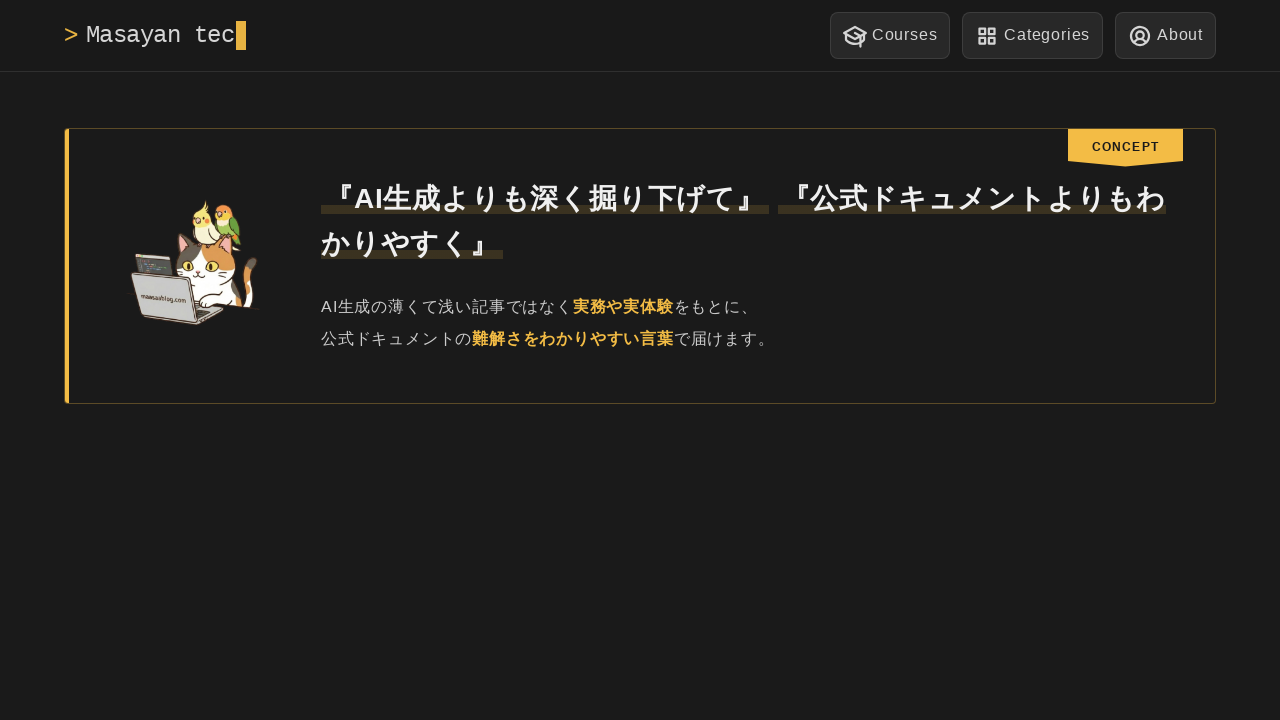

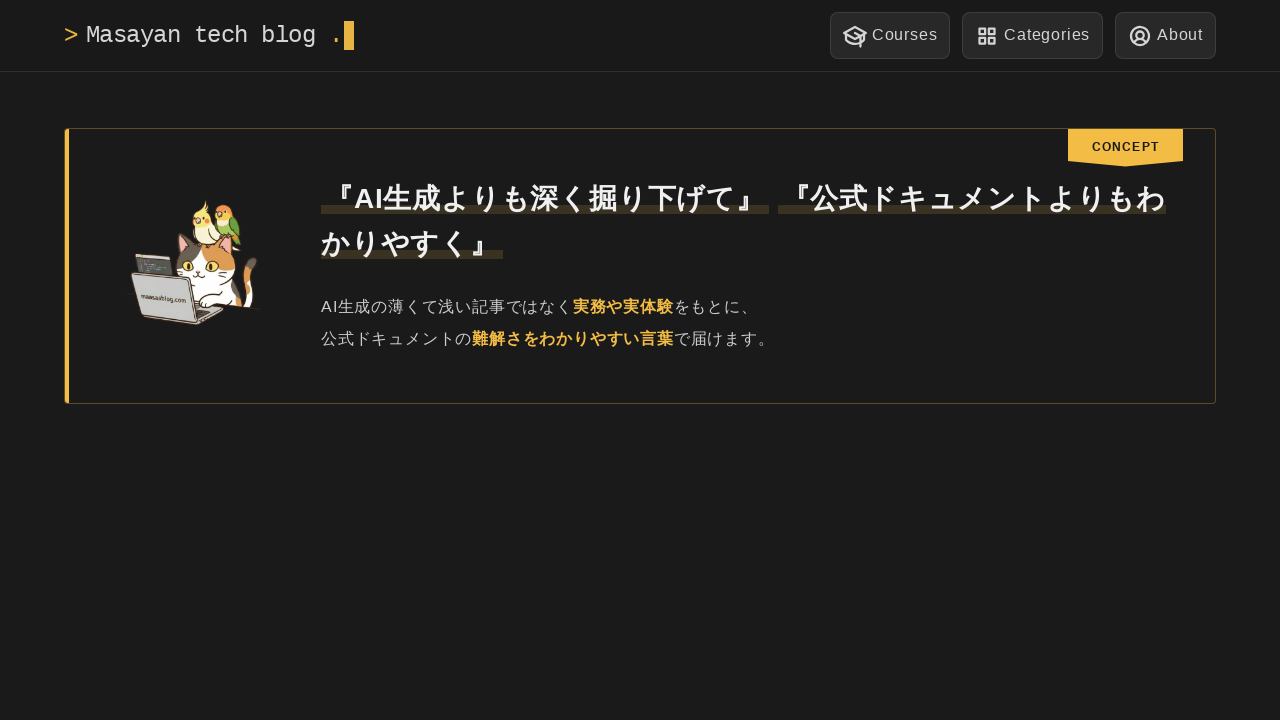